Tests that whitespace is trimmed from edited todo text

Starting URL: https://demo.playwright.dev/todomvc

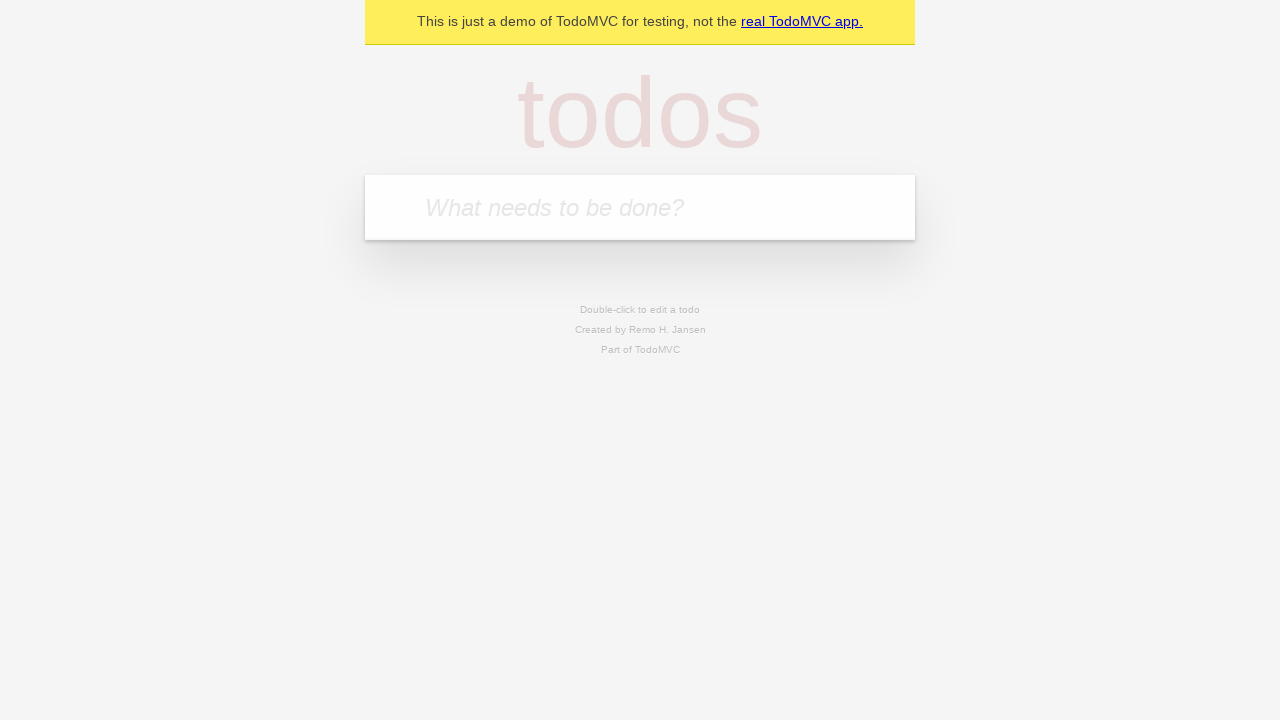

Filled todo input with 'buy some cheese' on internal:attr=[placeholder="What needs to be done?"i]
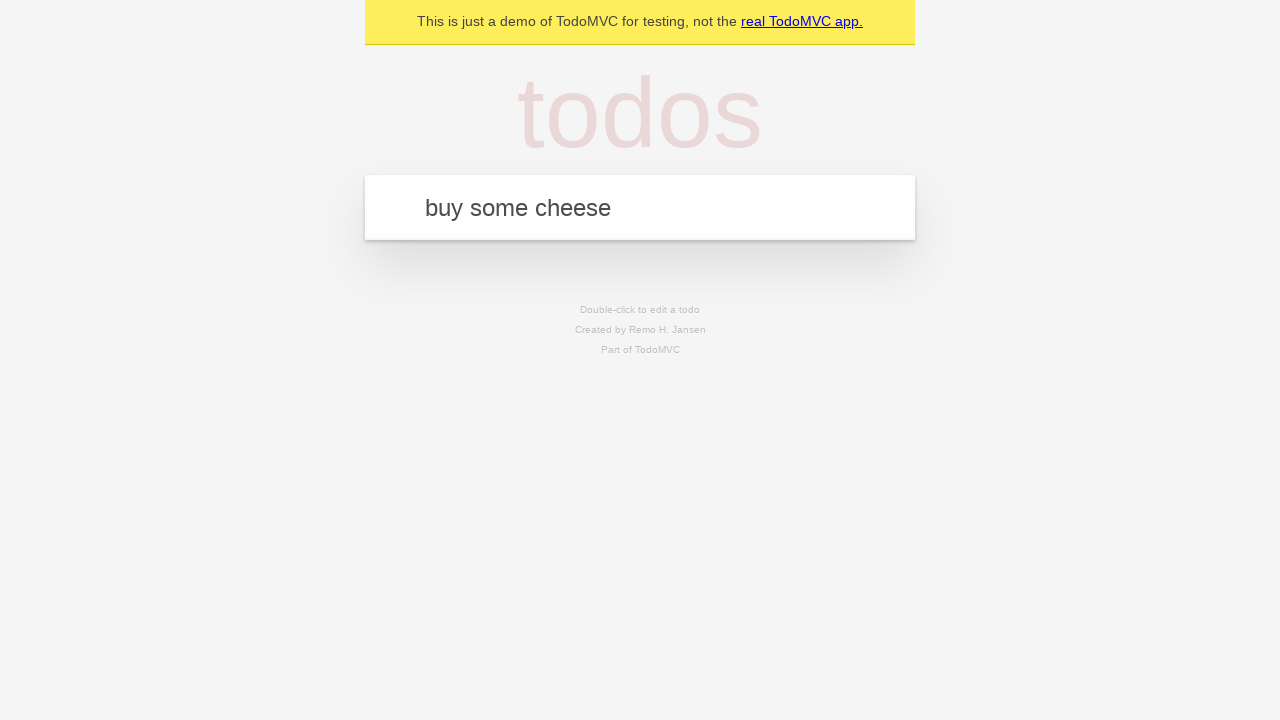

Pressed Enter to create todo 'buy some cheese' on internal:attr=[placeholder="What needs to be done?"i]
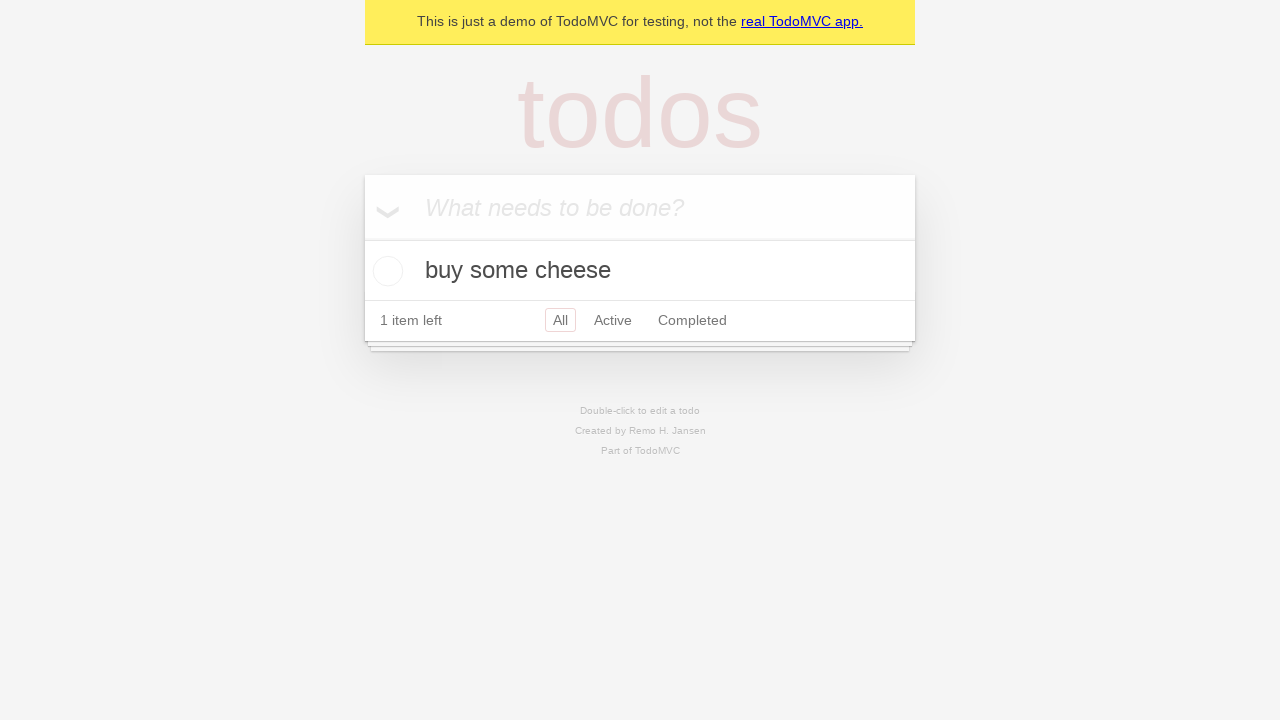

Filled todo input with 'feed the cat' on internal:attr=[placeholder="What needs to be done?"i]
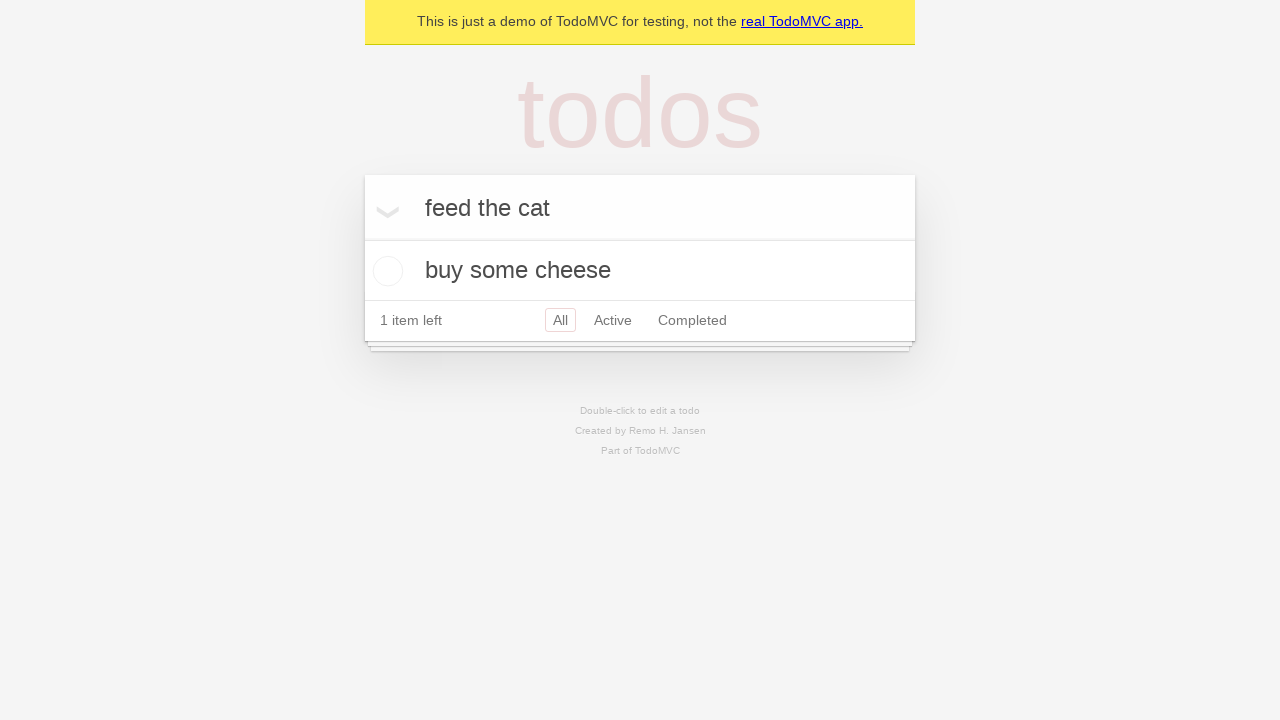

Pressed Enter to create todo 'feed the cat' on internal:attr=[placeholder="What needs to be done?"i]
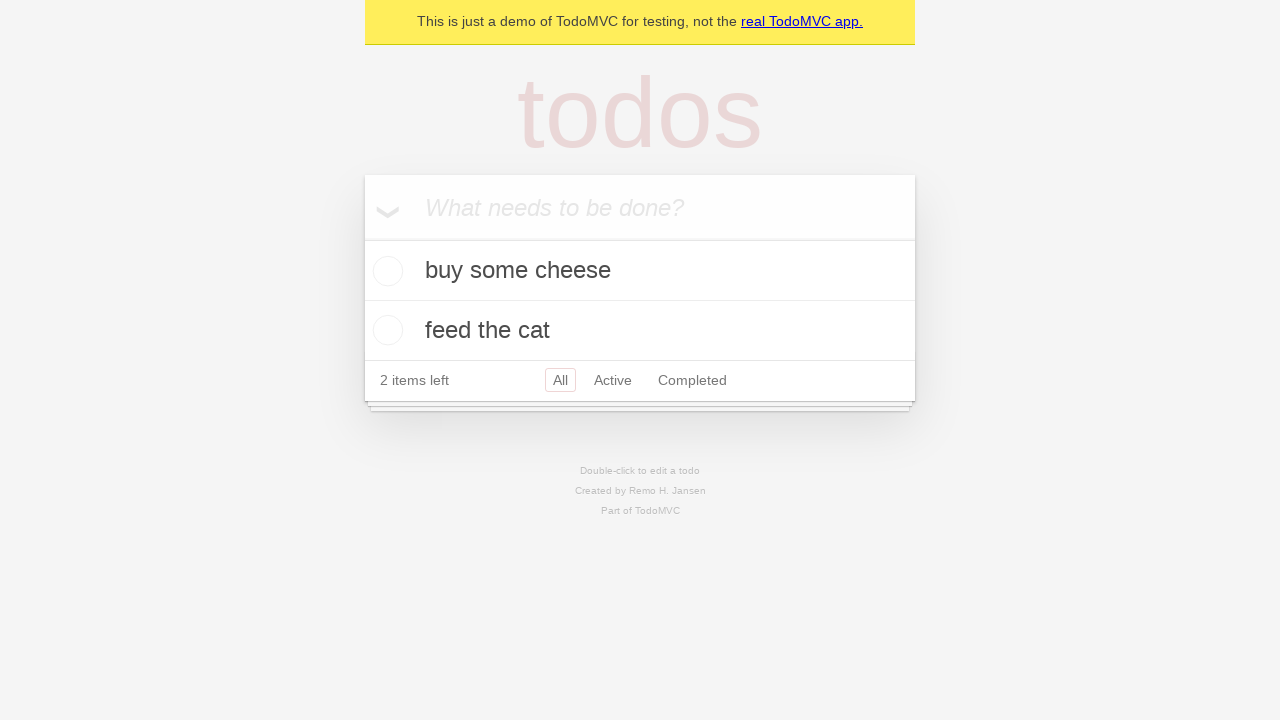

Filled todo input with 'book a doctors appointment' on internal:attr=[placeholder="What needs to be done?"i]
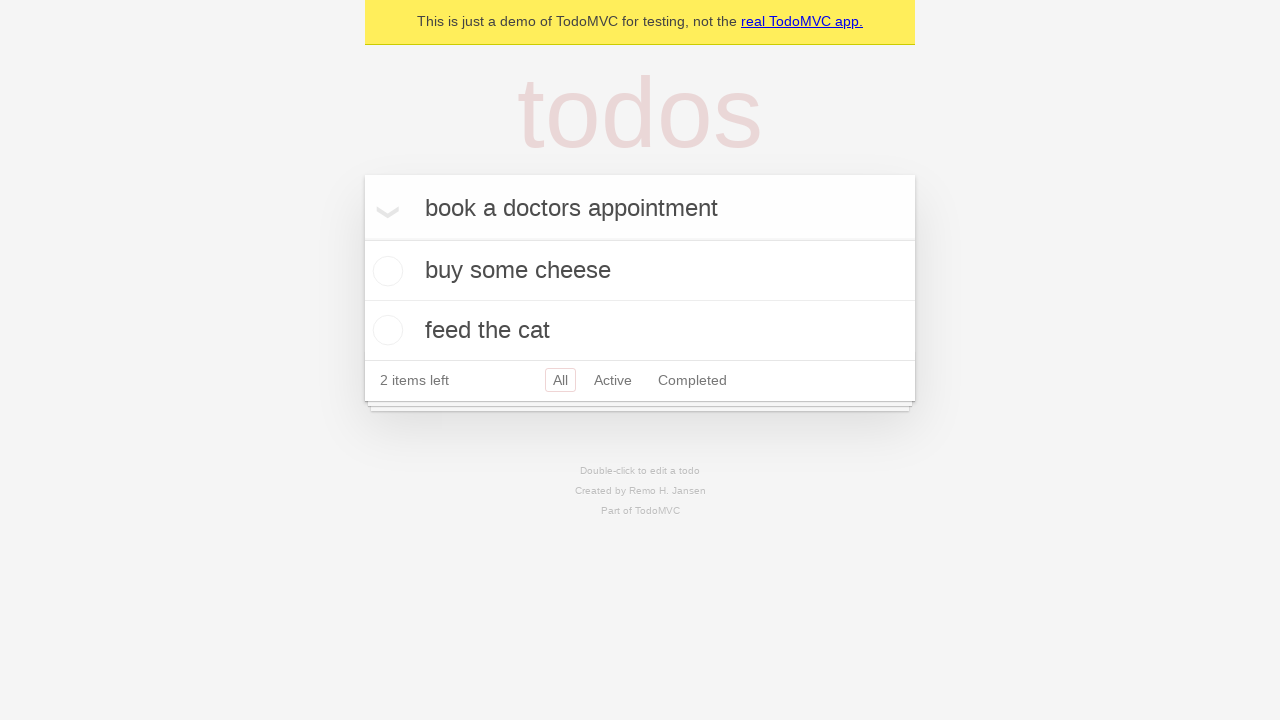

Pressed Enter to create todo 'book a doctors appointment' on internal:attr=[placeholder="What needs to be done?"i]
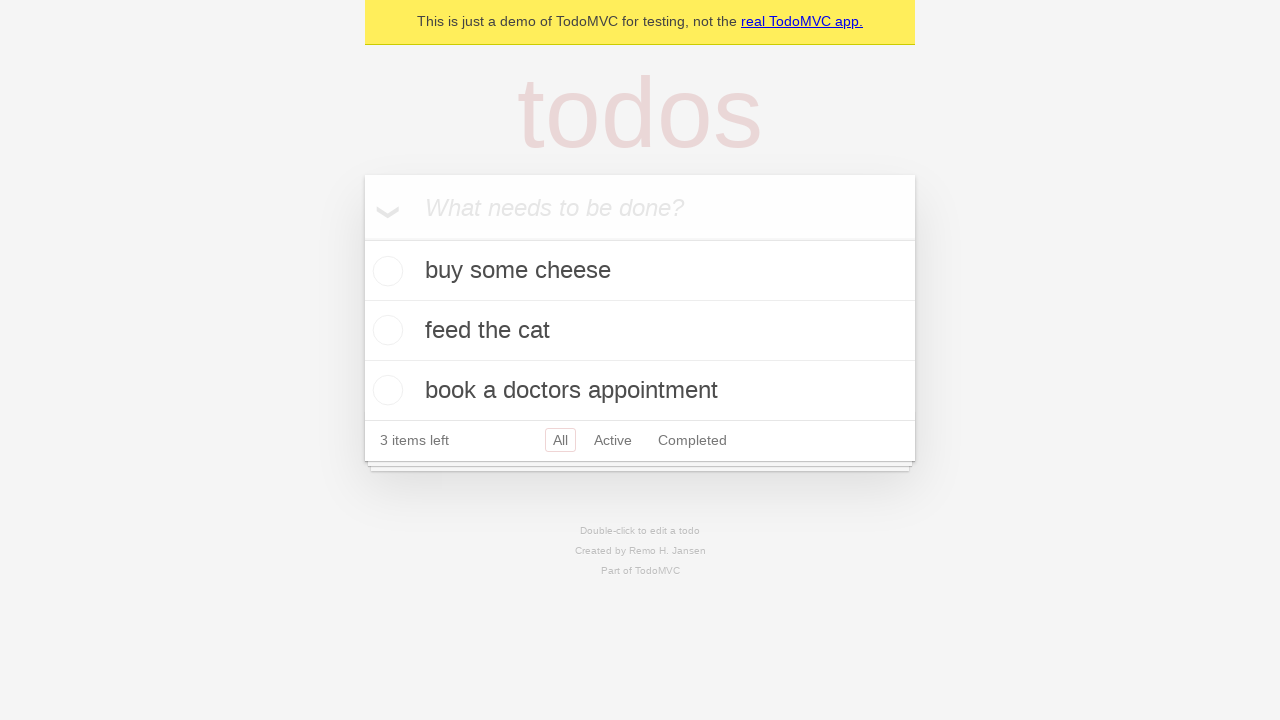

Double-clicked second todo item to enter edit mode at (640, 331) on internal:testid=[data-testid="todo-item"s] >> nth=1
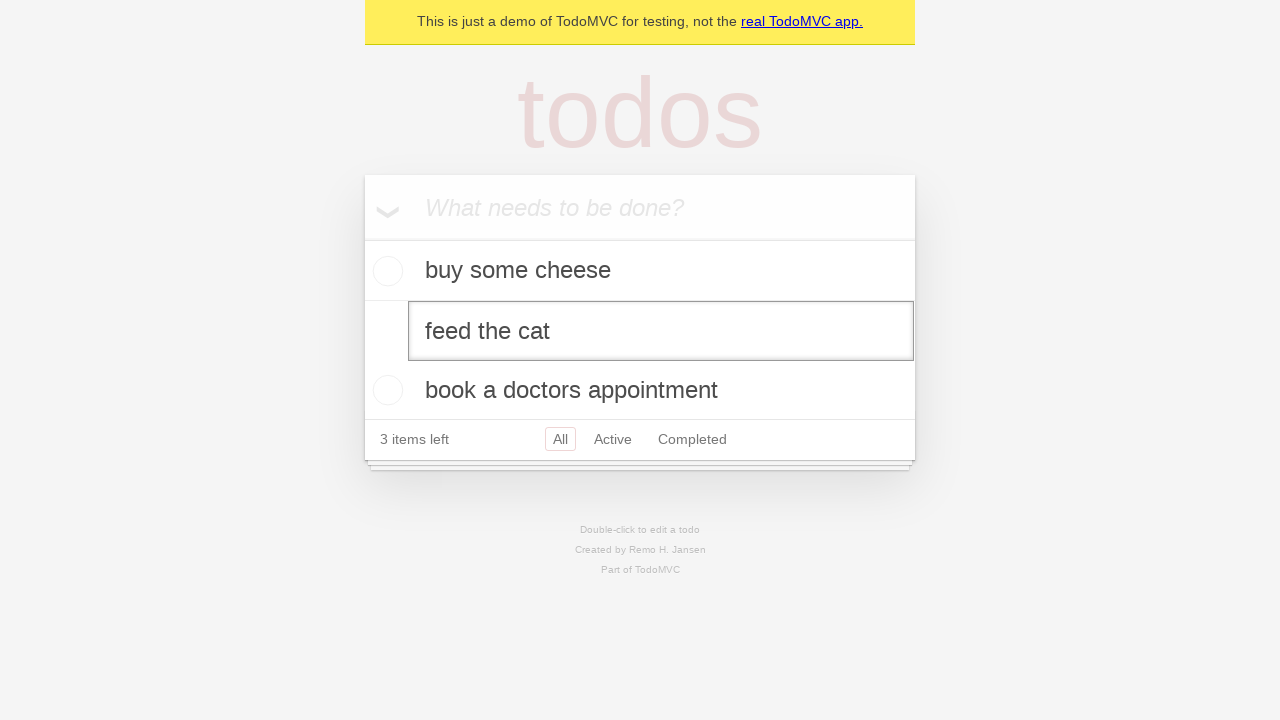

Filled edit textbox with '    buy some sausages    ' (including leading and trailing whitespace) on internal:testid=[data-testid="todo-item"s] >> nth=1 >> internal:role=textbox[nam
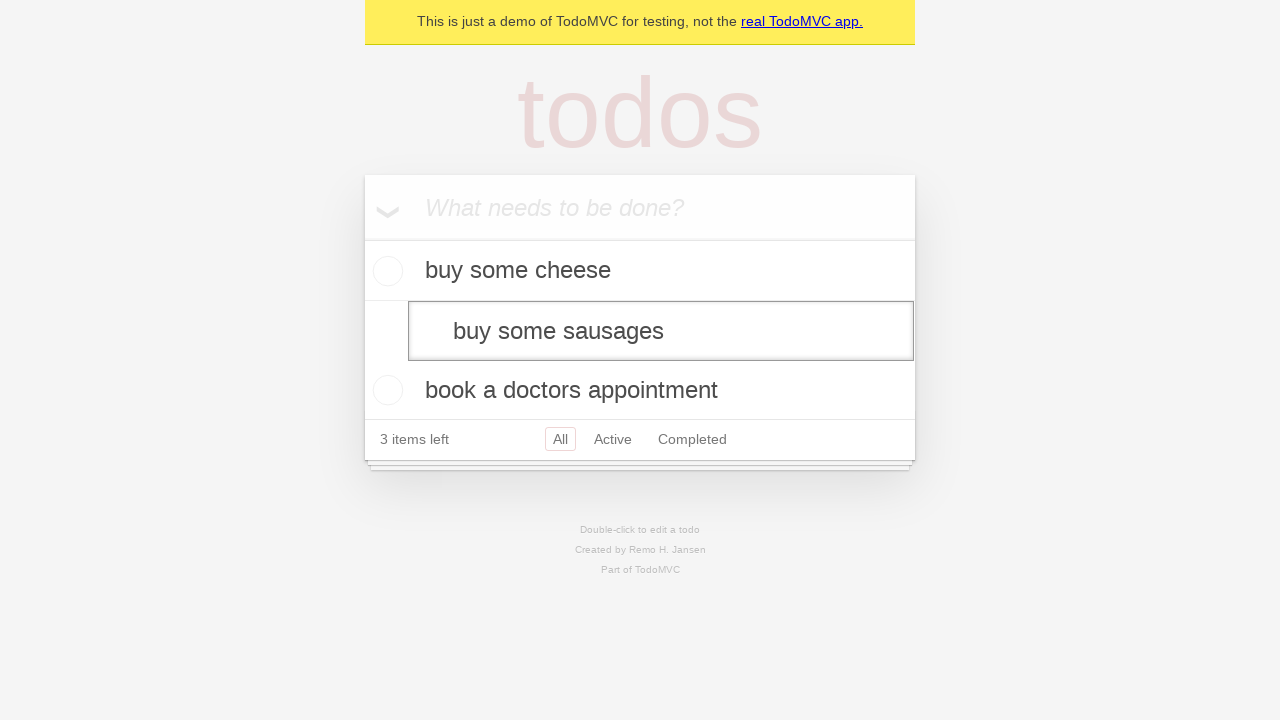

Pressed Enter to submit edited todo text on internal:testid=[data-testid="todo-item"s] >> nth=1 >> internal:role=textbox[nam
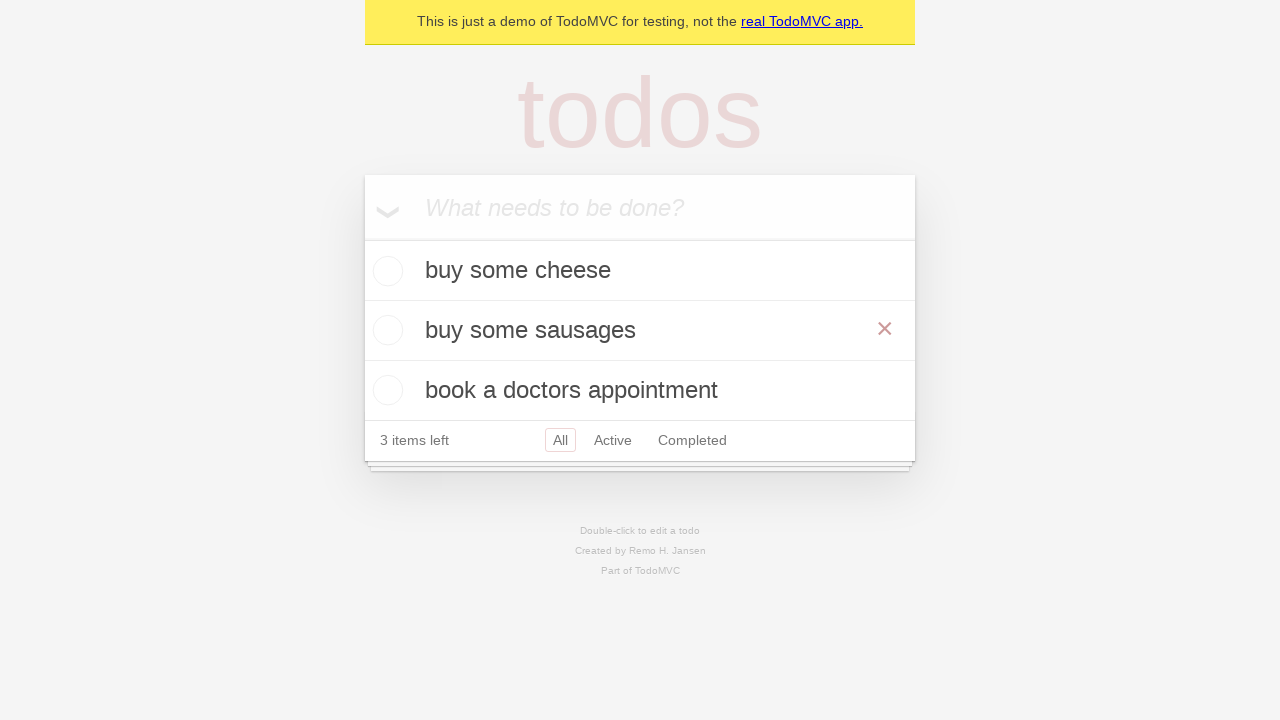

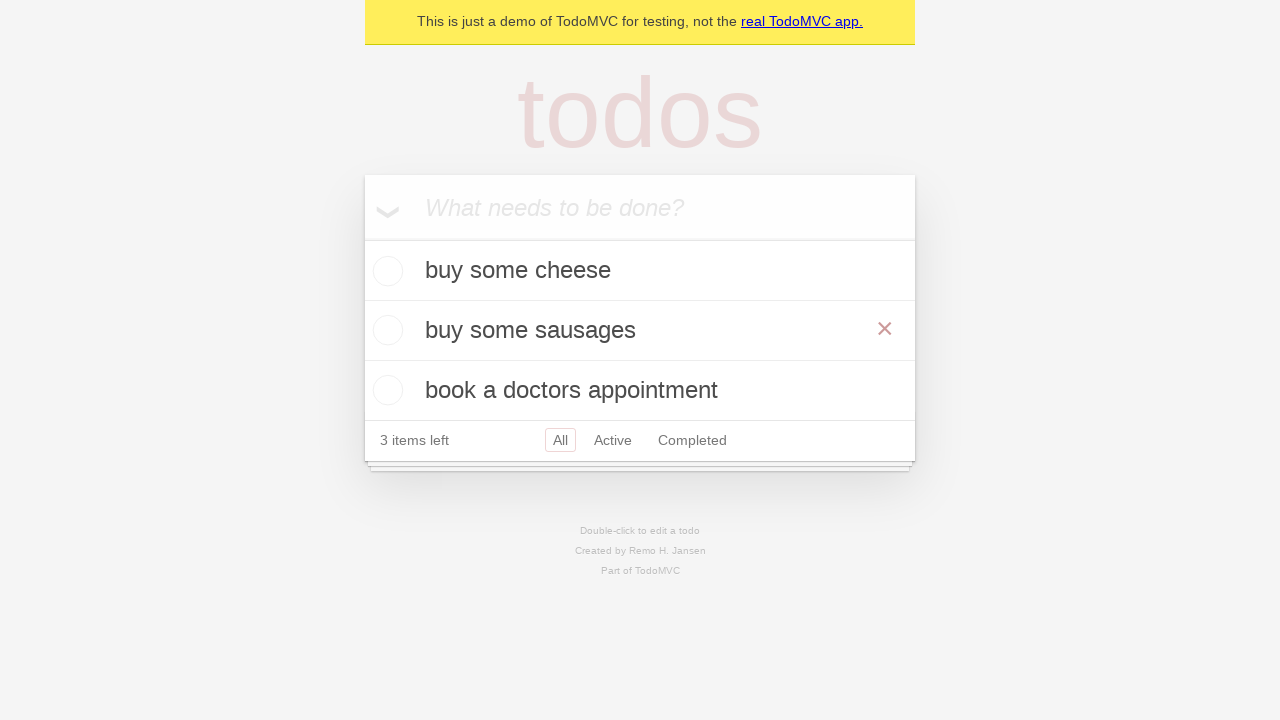